Tests clicking on the Elemental Selenium link and verifying that a new tab opens with the Elemental Selenium page.

Starting URL: https://the-internet.herokuapp.com/add_remove_elements/

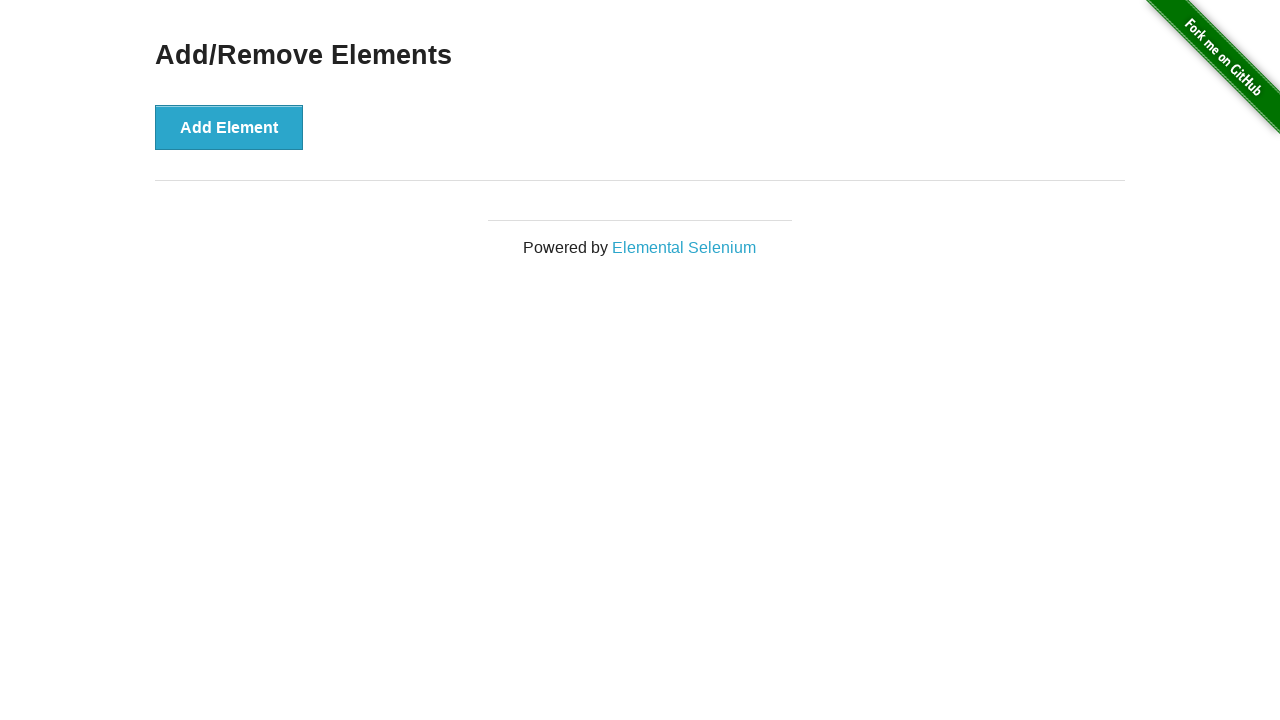

Clicked on Elemental Selenium link and new tab opened at (684, 247) on a:has-text('Elemental Selenium')
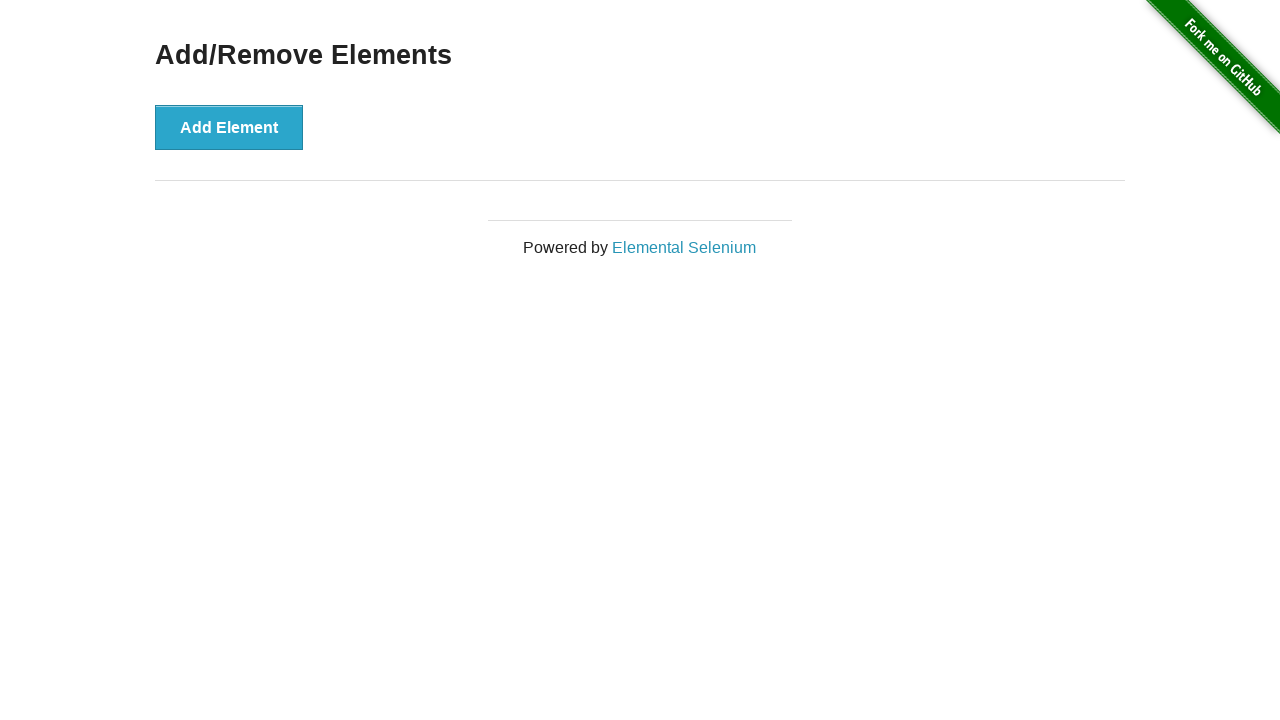

Switched to newly opened tab
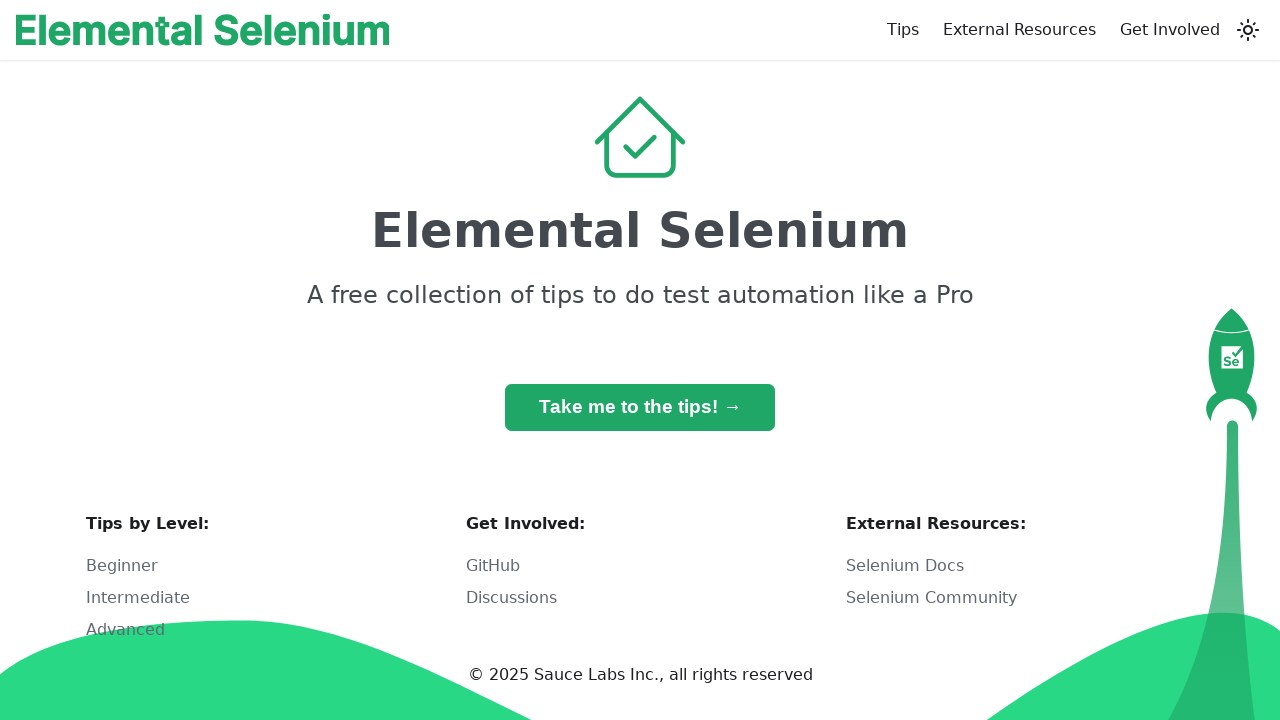

New page loaded - DOM content loaded
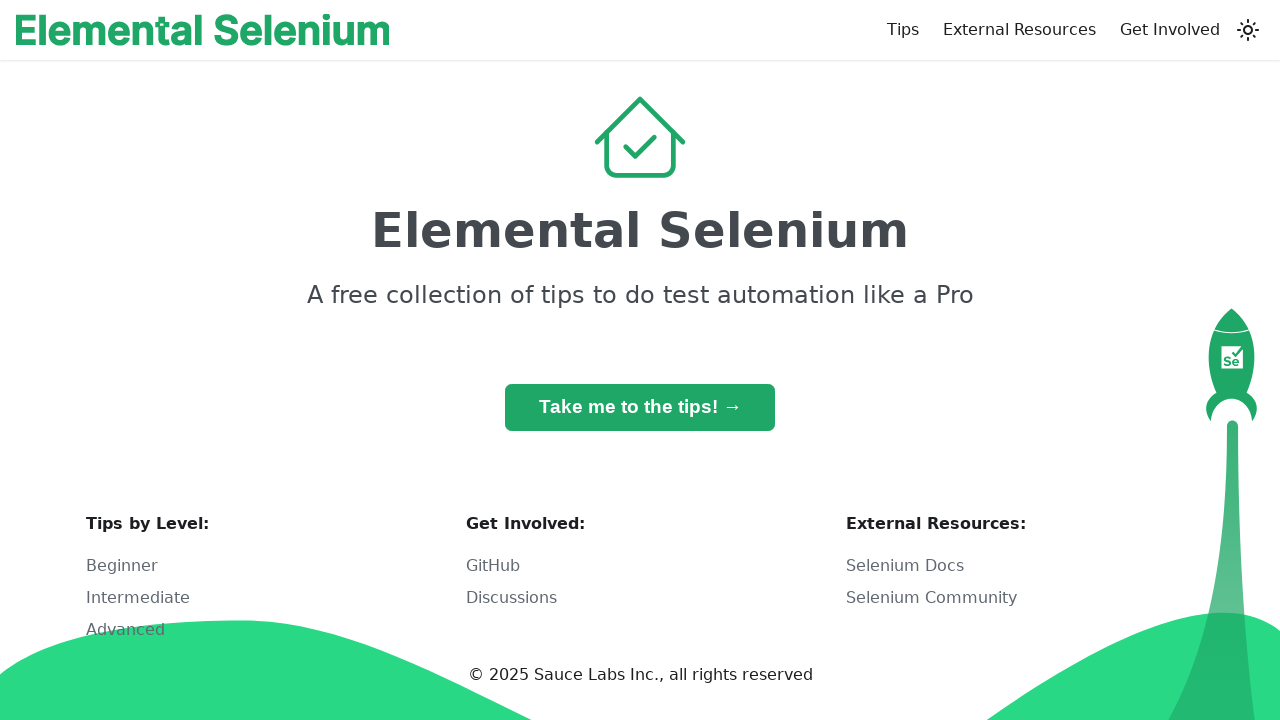

Verified Elemental Selenium content is visible on the new page
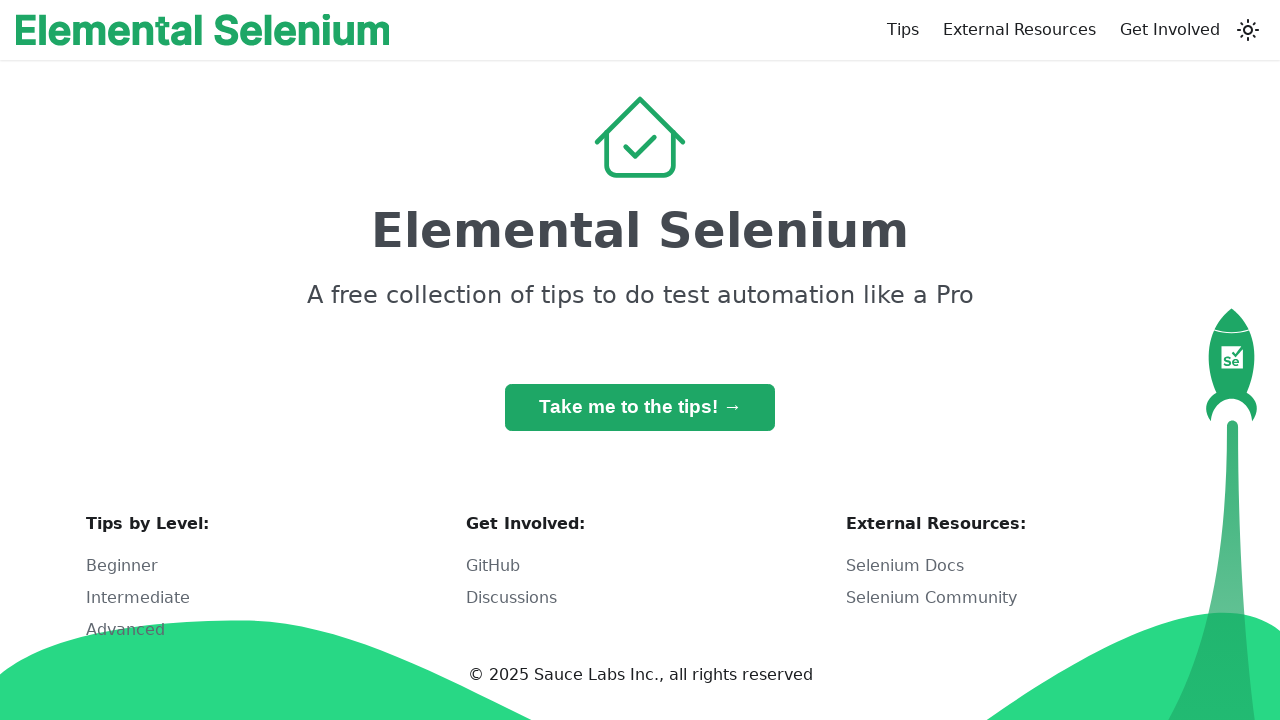

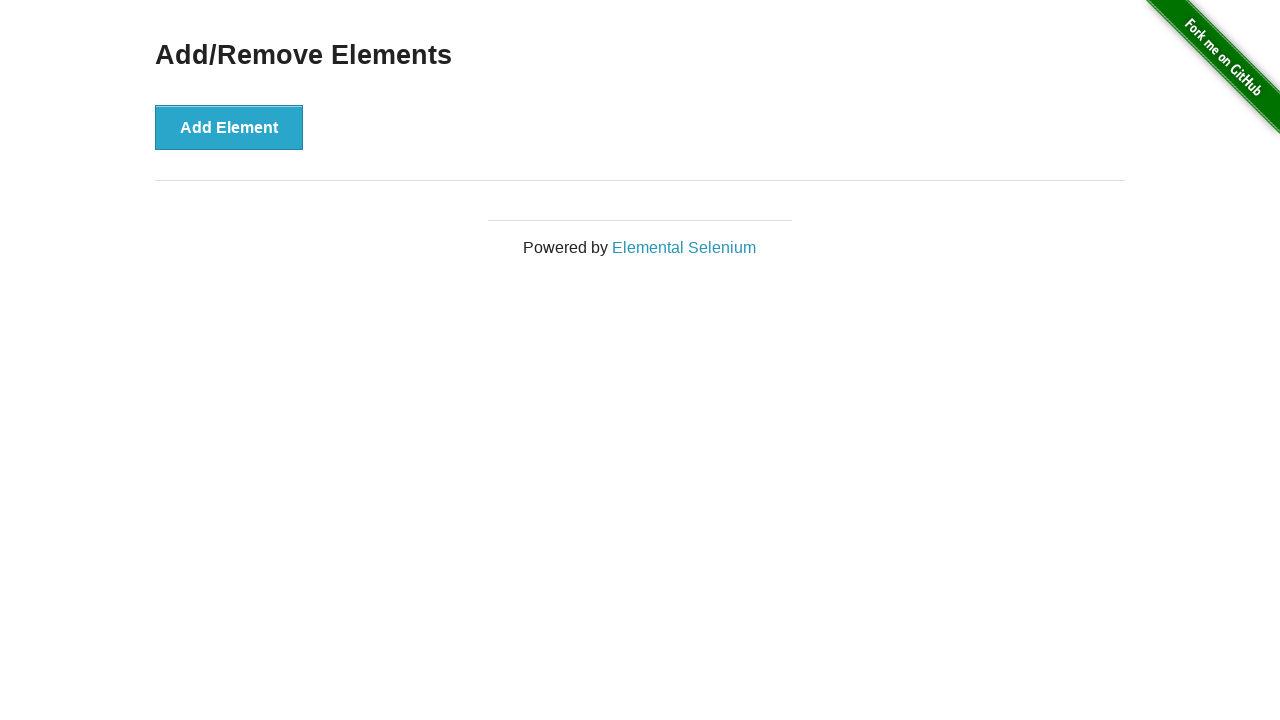